Tests checkbox functionality by navigating to a checkboxes page, finding all checkbox elements, and verifying their checked/selected states using both attribute lookup and isSelected methods.

Starting URL: http://the-internet.herokuapp.com/checkboxes

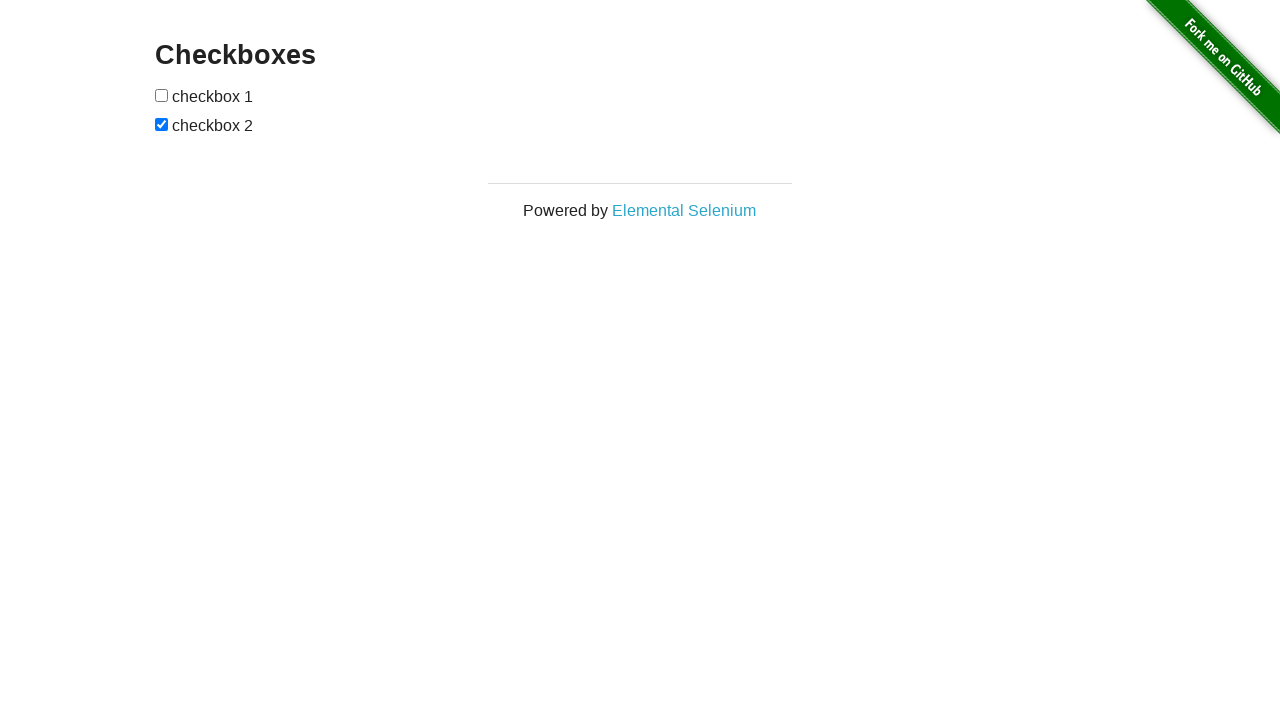

Waited for checkbox elements to load on the page
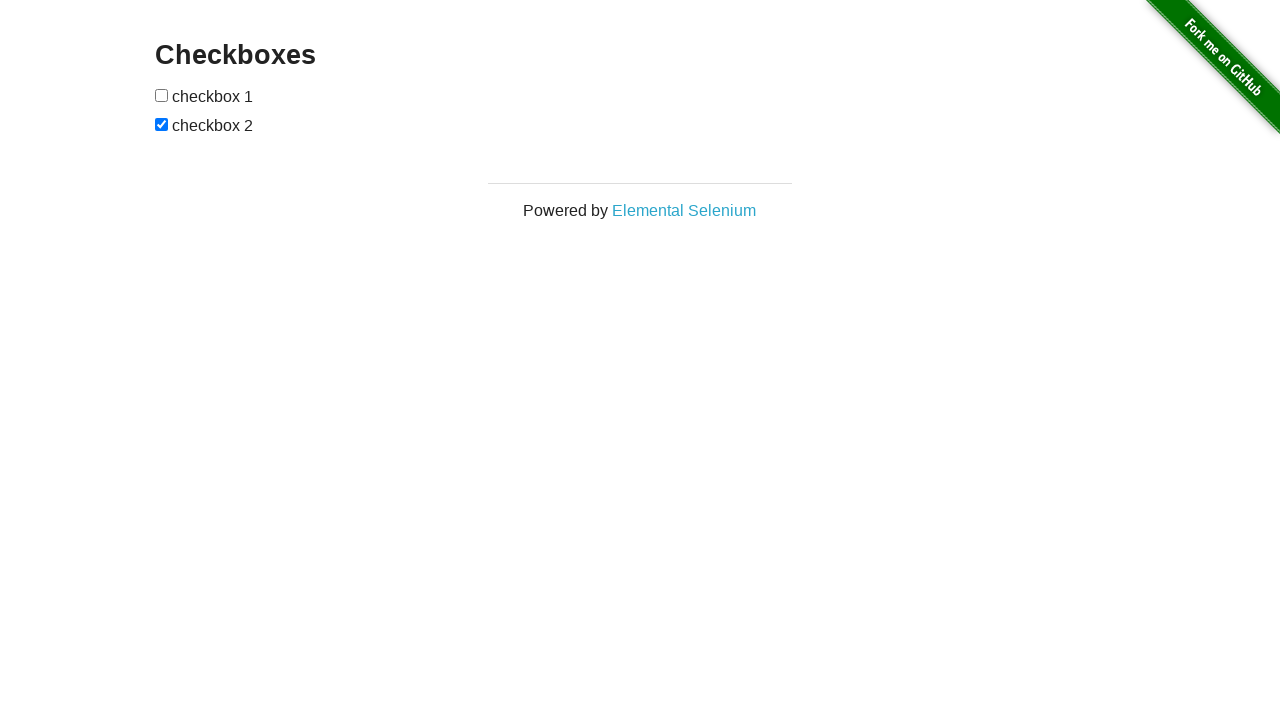

Located all checkbox elements on the page
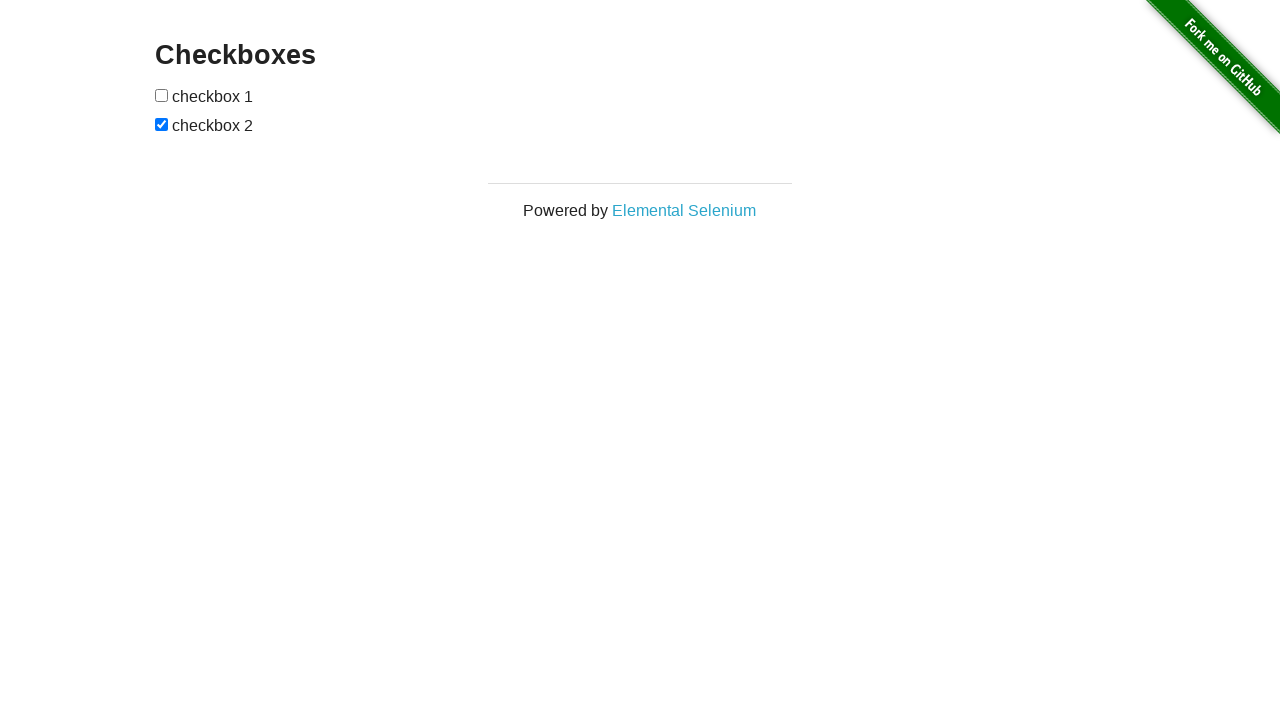

Verified that the second checkbox is checked
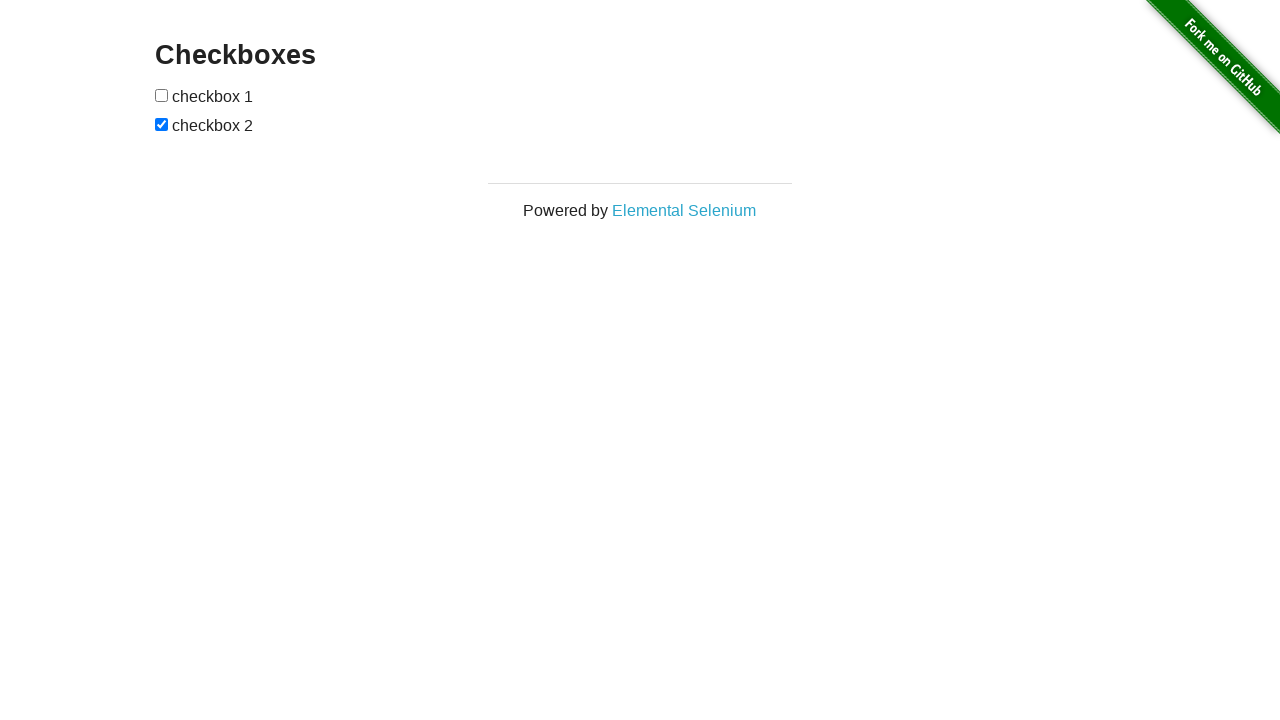

Verified that the first checkbox is not checked
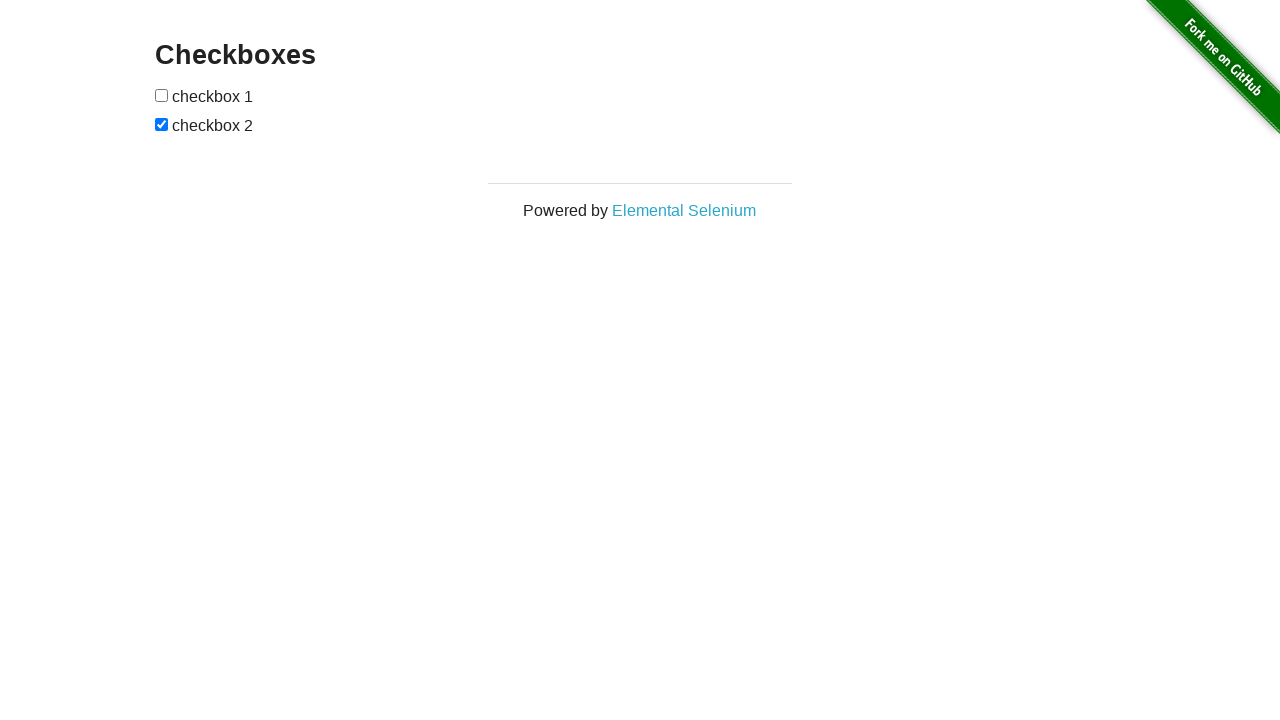

Clicked the first checkbox to check it at (162, 95) on input[type="checkbox"] >> nth=0
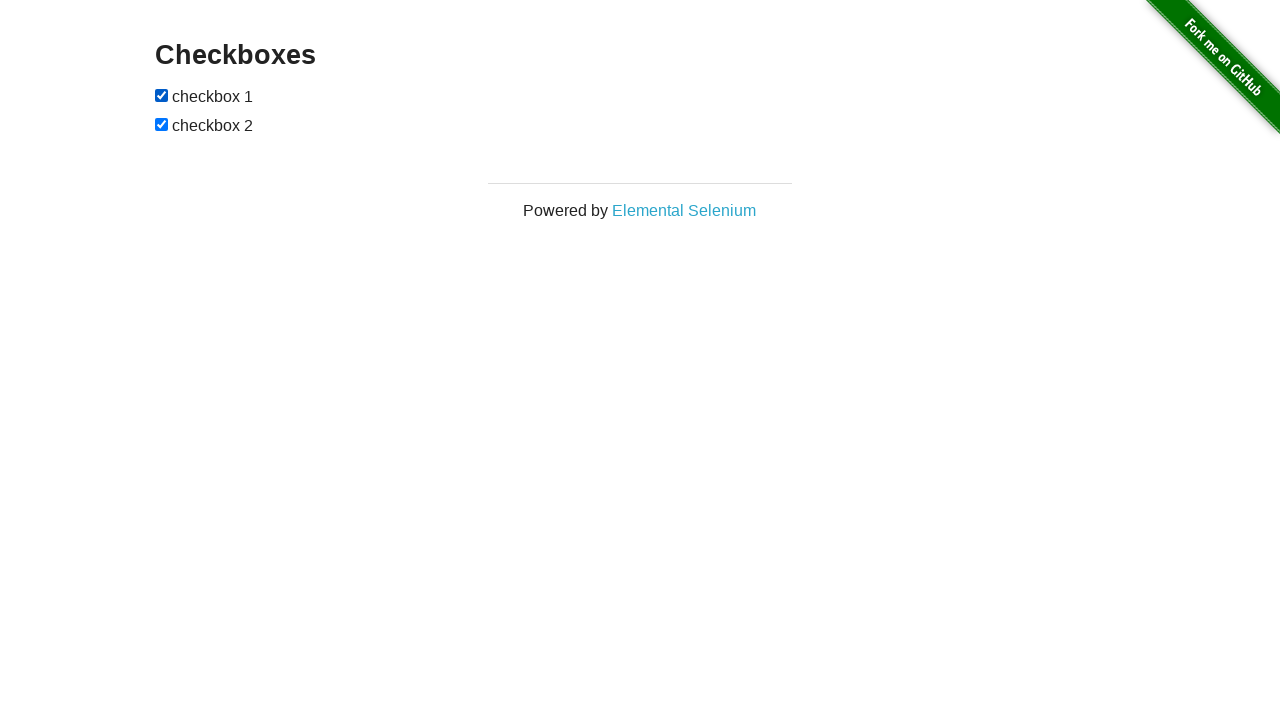

Verified that the first checkbox is now checked after clicking
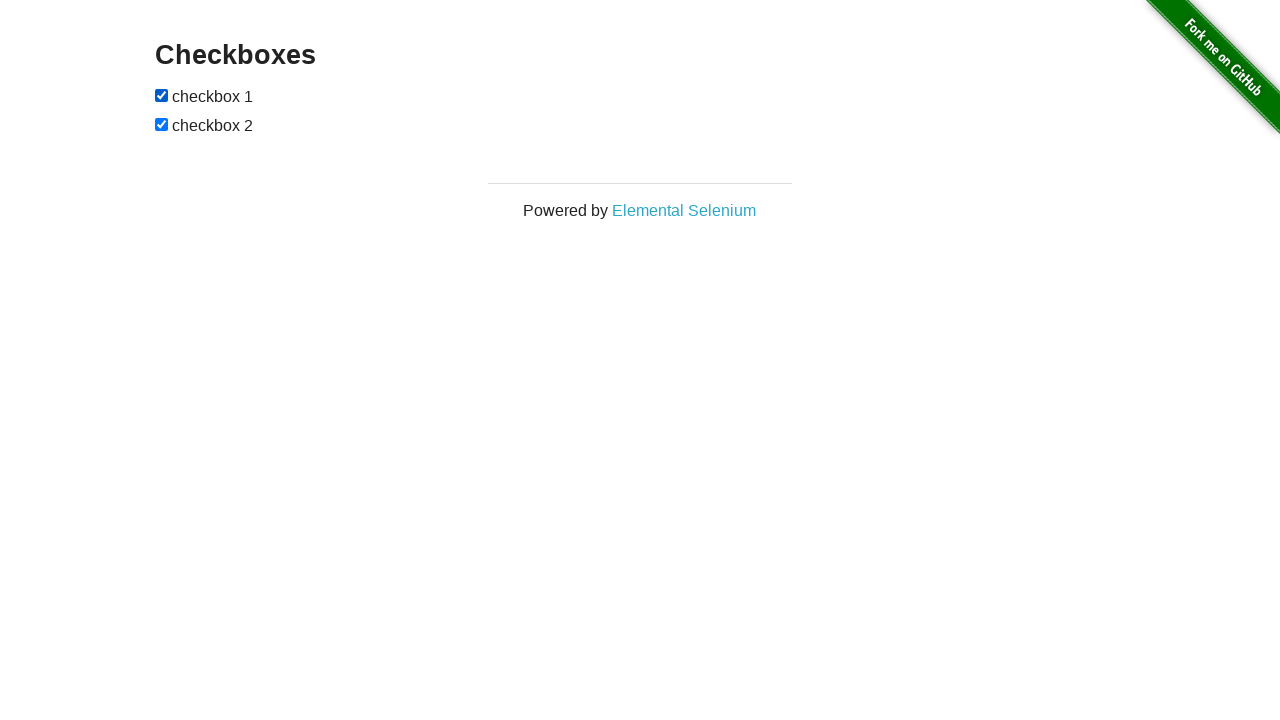

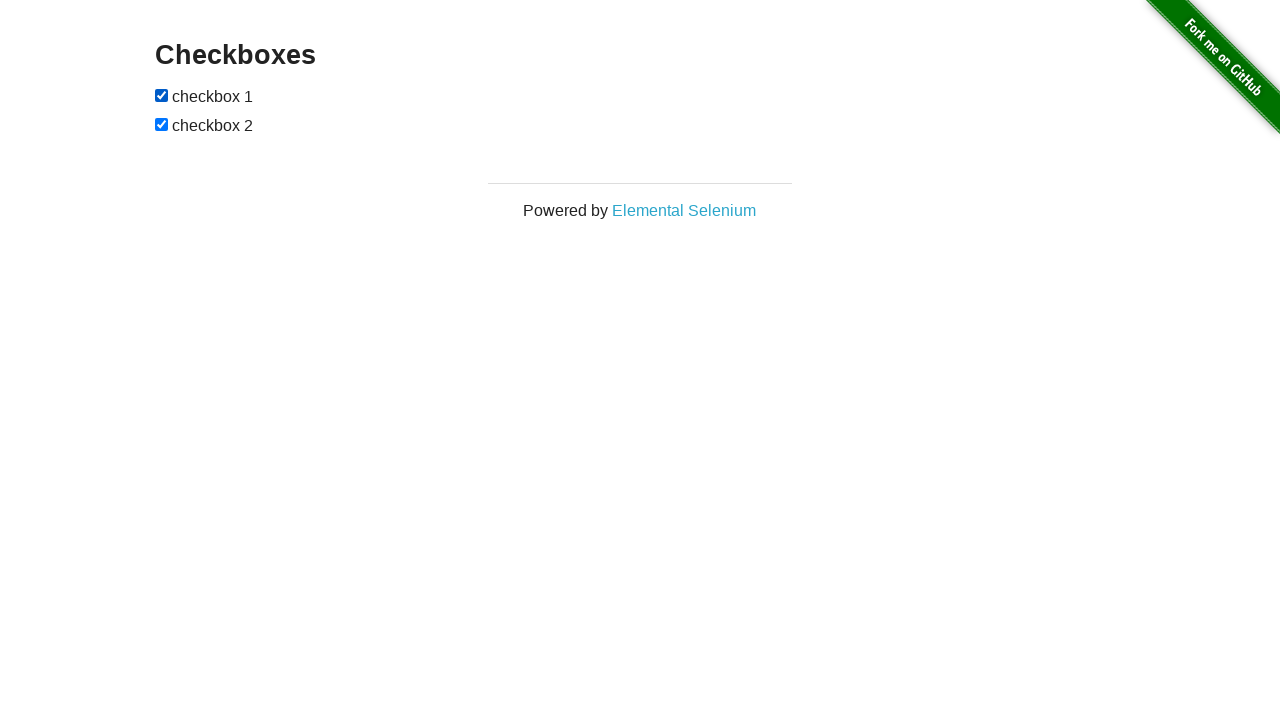